Tests calculator with invalid input: enters "invalid" and 10, selects addition, and verifies the result shows invalid input error

Starting URL: https://calculatorhtml.onrender.com/

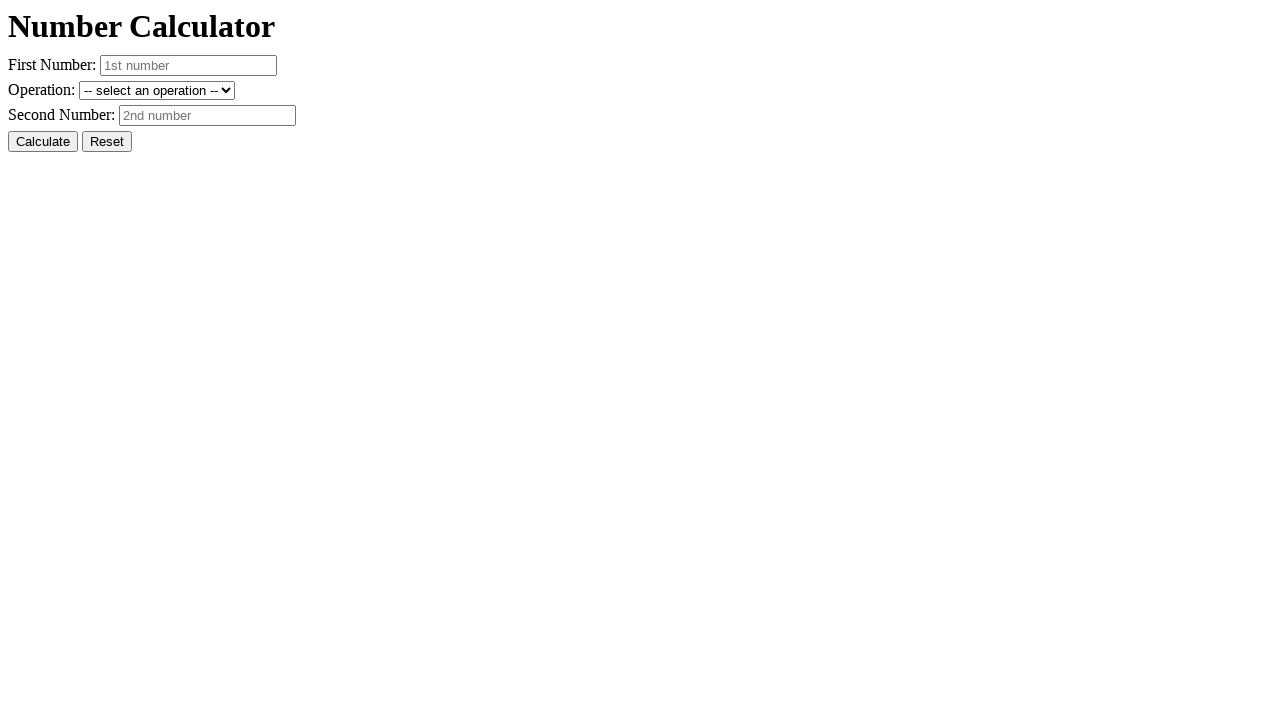

Clicked Reset button to clear previous values at (107, 142) on #resetButton
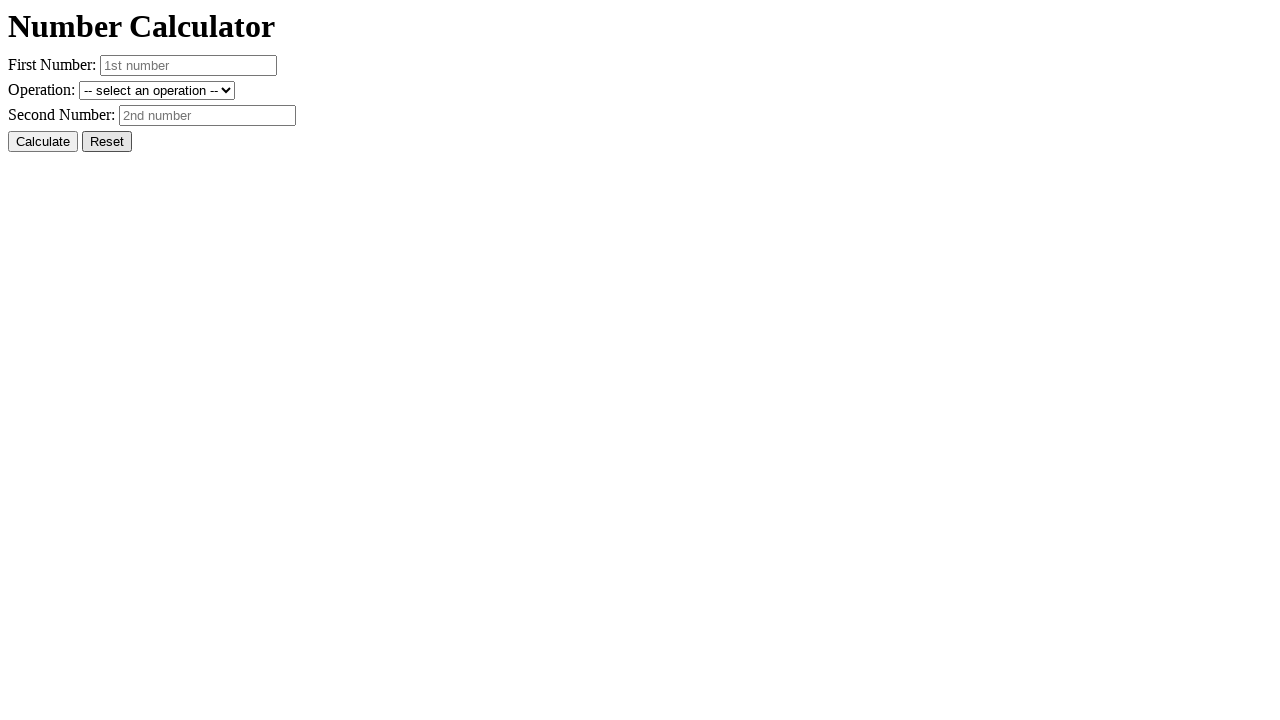

Entered 'invalid' as the first number on #number1
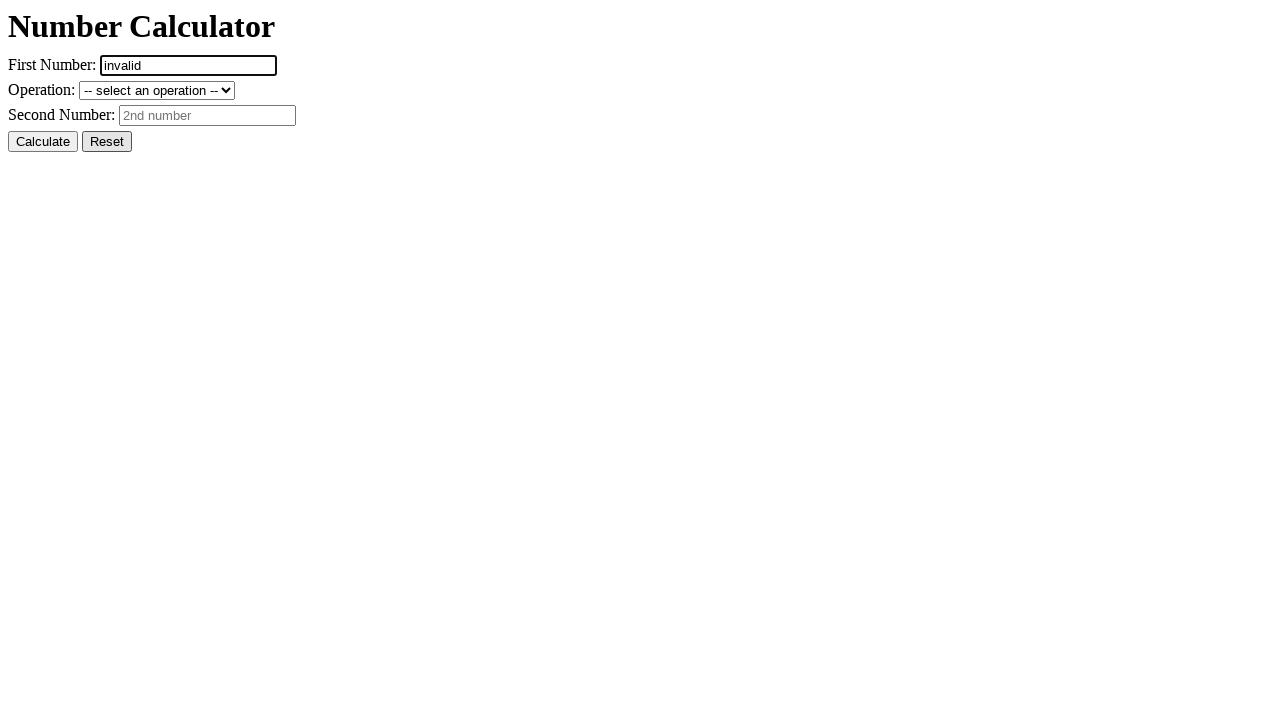

Entered '10' as the second number on #number2
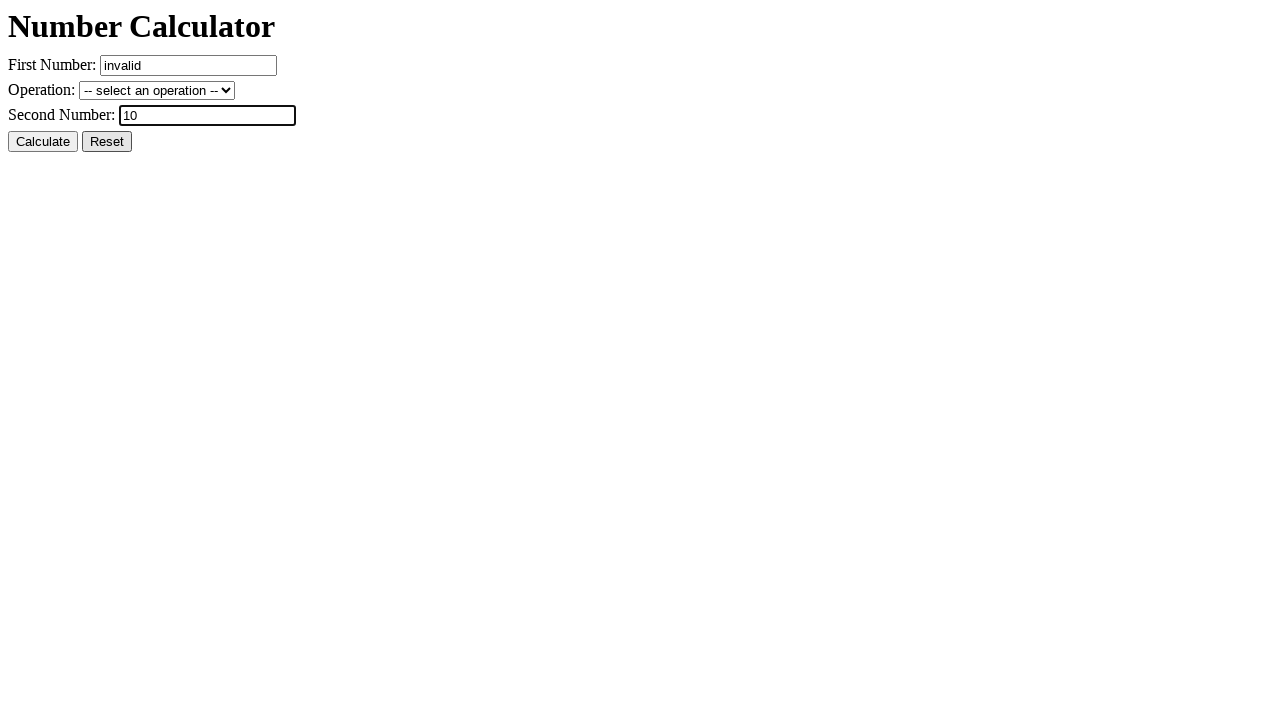

Selected addition operation from dropdown on #operation
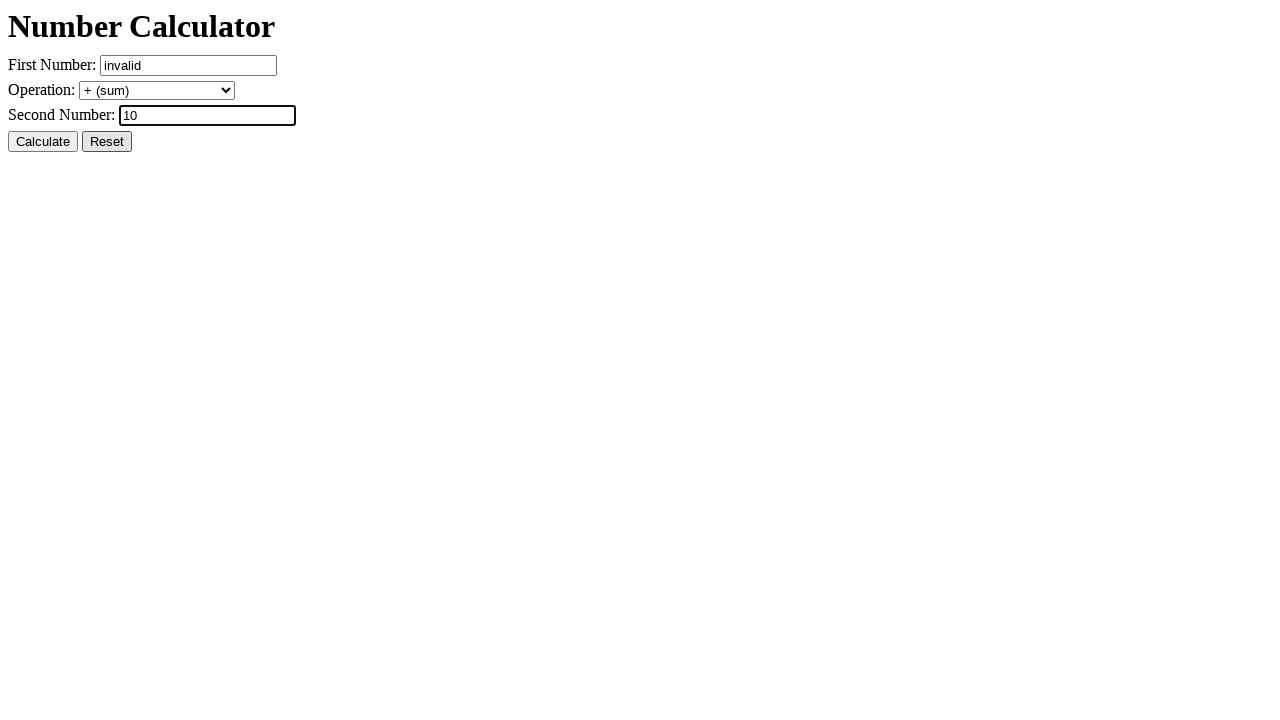

Clicked Calculate button to perform operation at (43, 142) on #calcButton
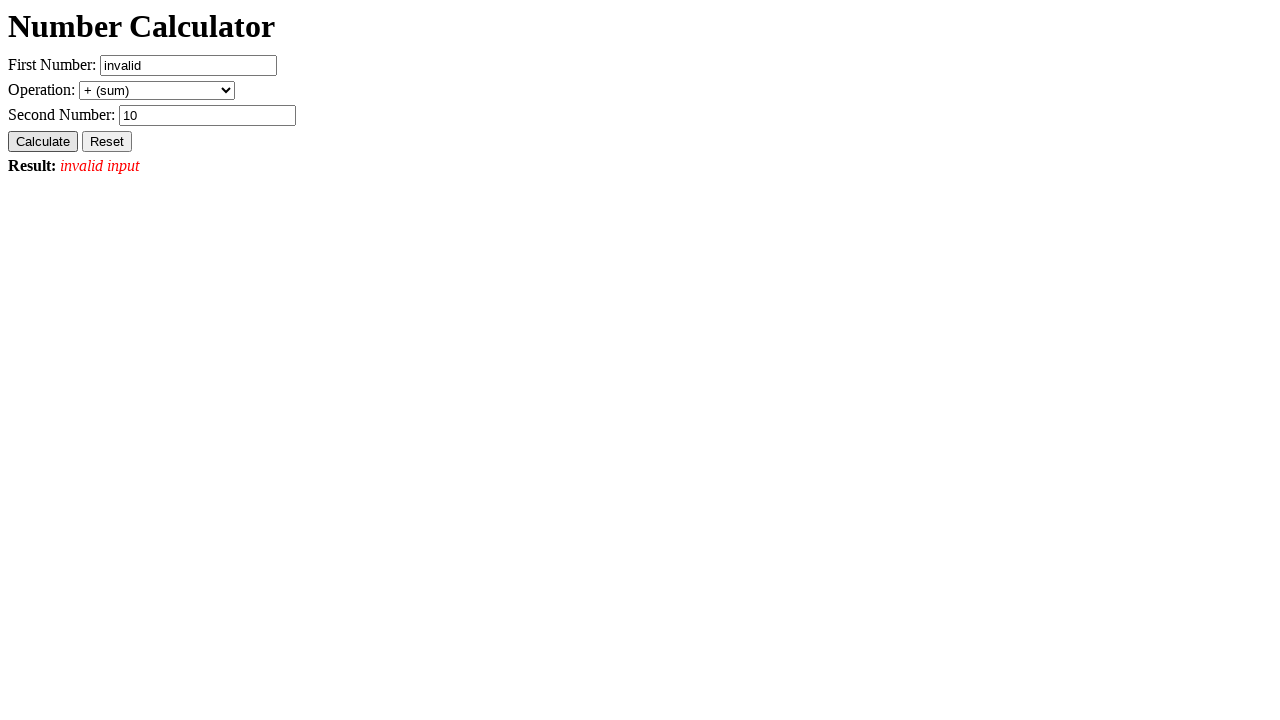

Result element loaded and is visible
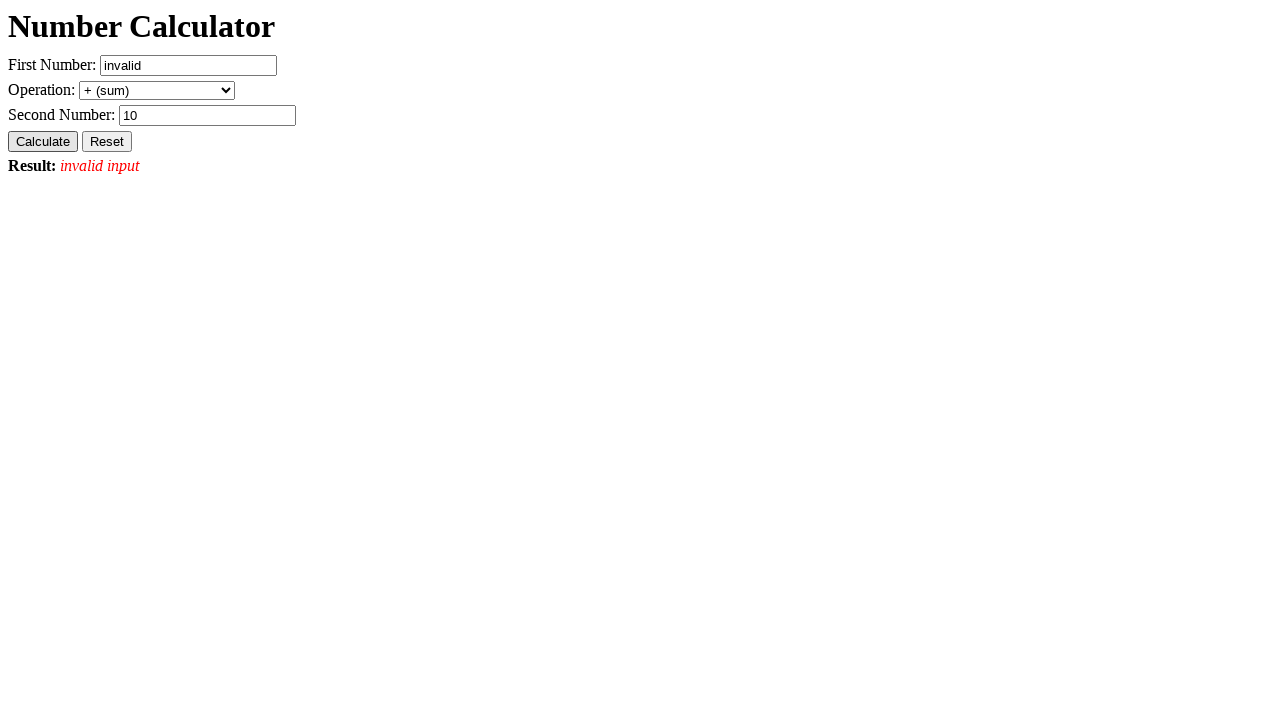

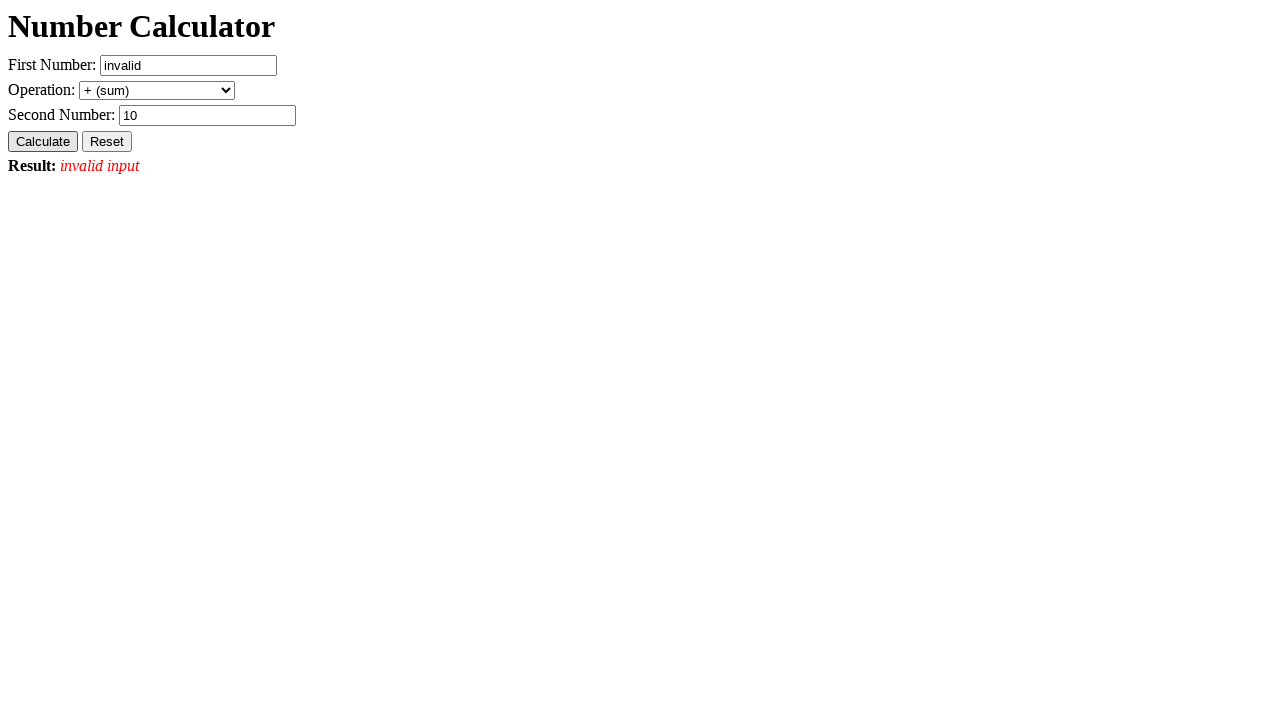